Tests navigation to the Nested Frames page on the Heroku test app and switches between nested frames to interact with frame content

Starting URL: https://the-internet.herokuapp.com/

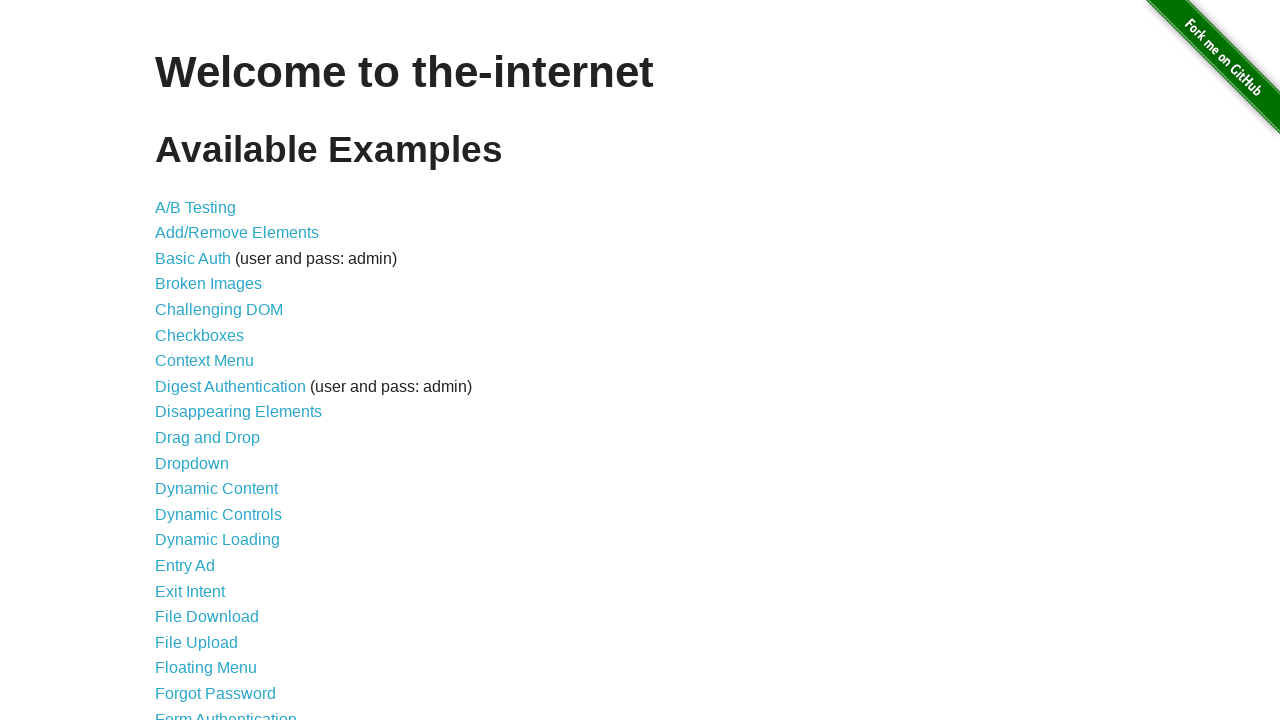

Clicked on 'Nested Frames' link at (210, 395) on text=Nested Frames
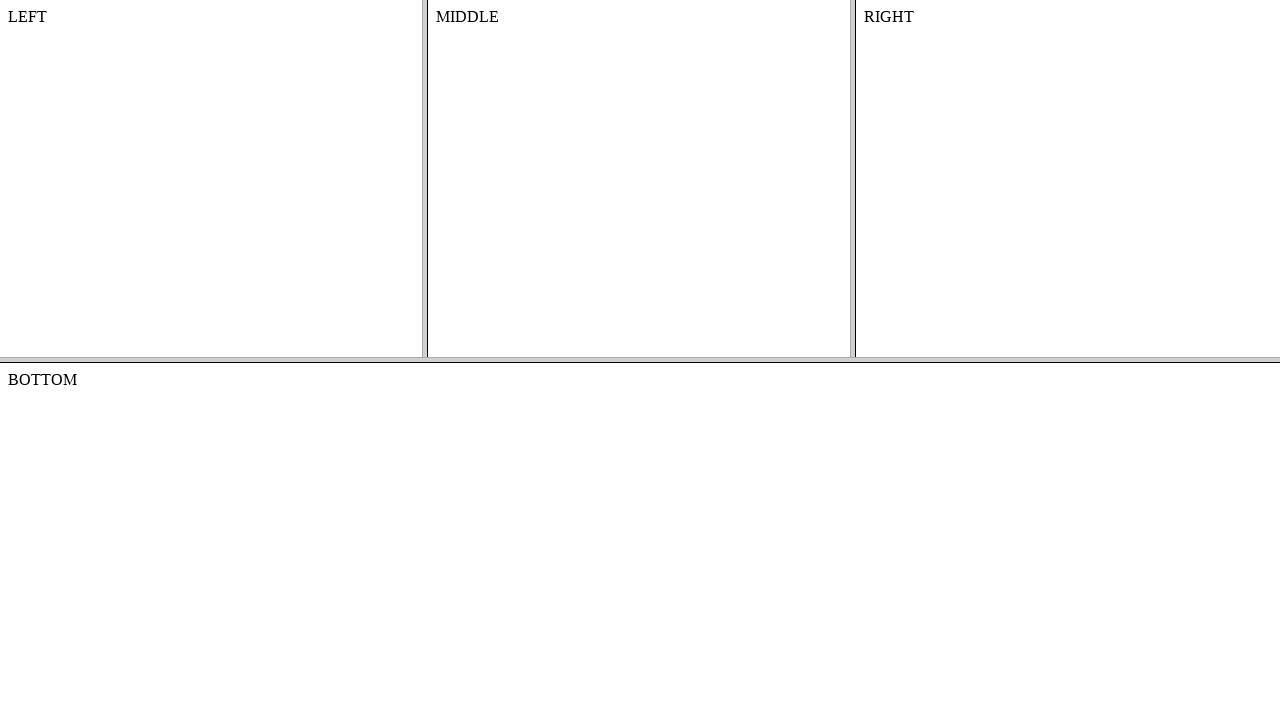

Located the top frame (frame-top)
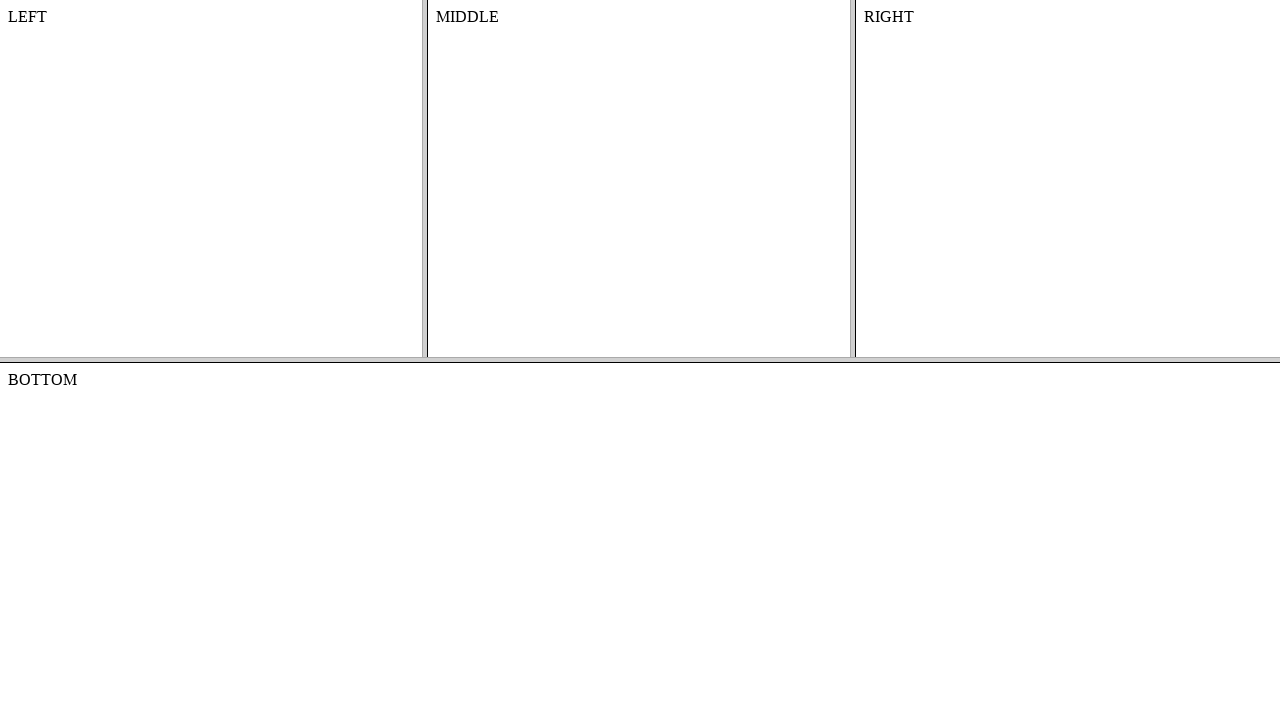

Located the middle frame (frame-middle) within the top frame
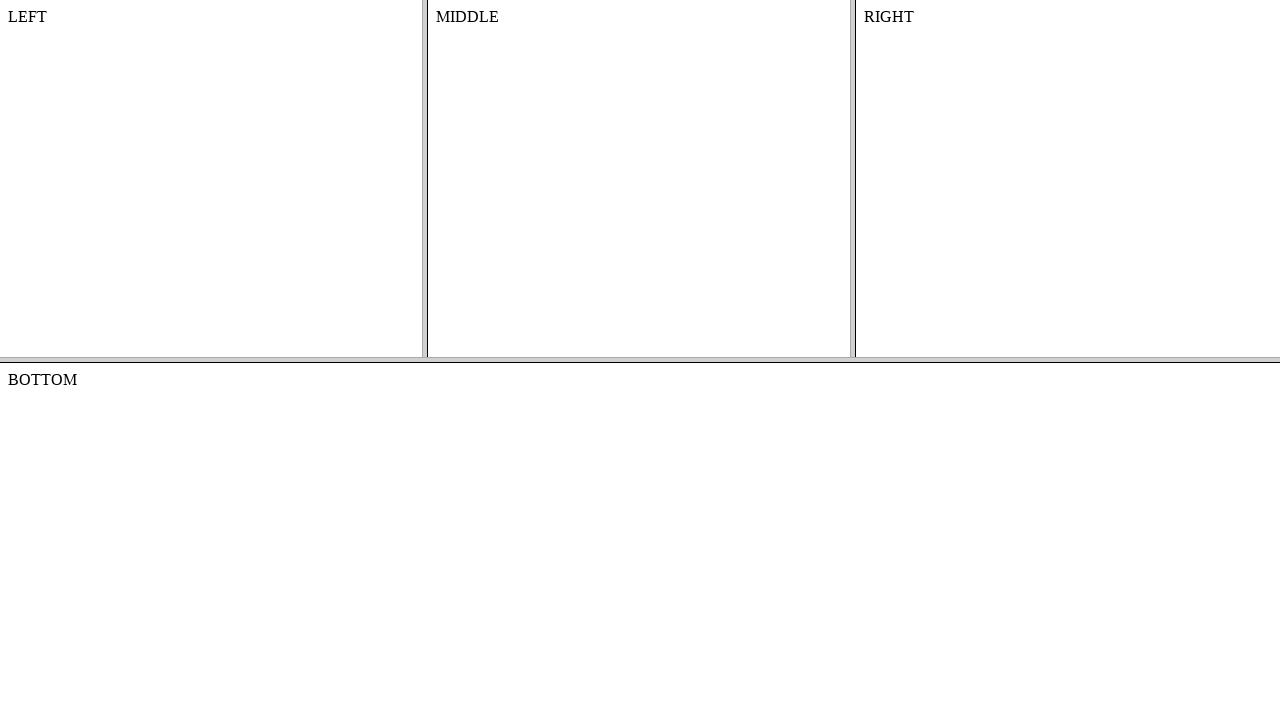

Waited for content element to load in the middle frame
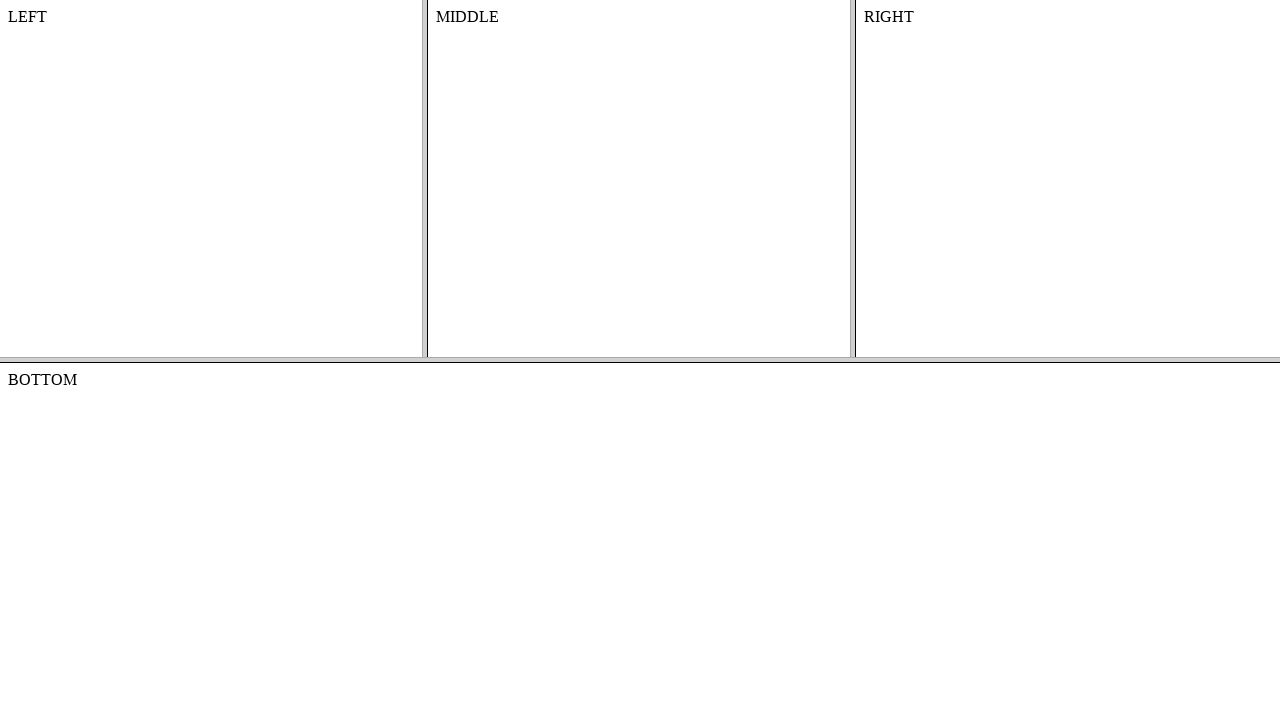

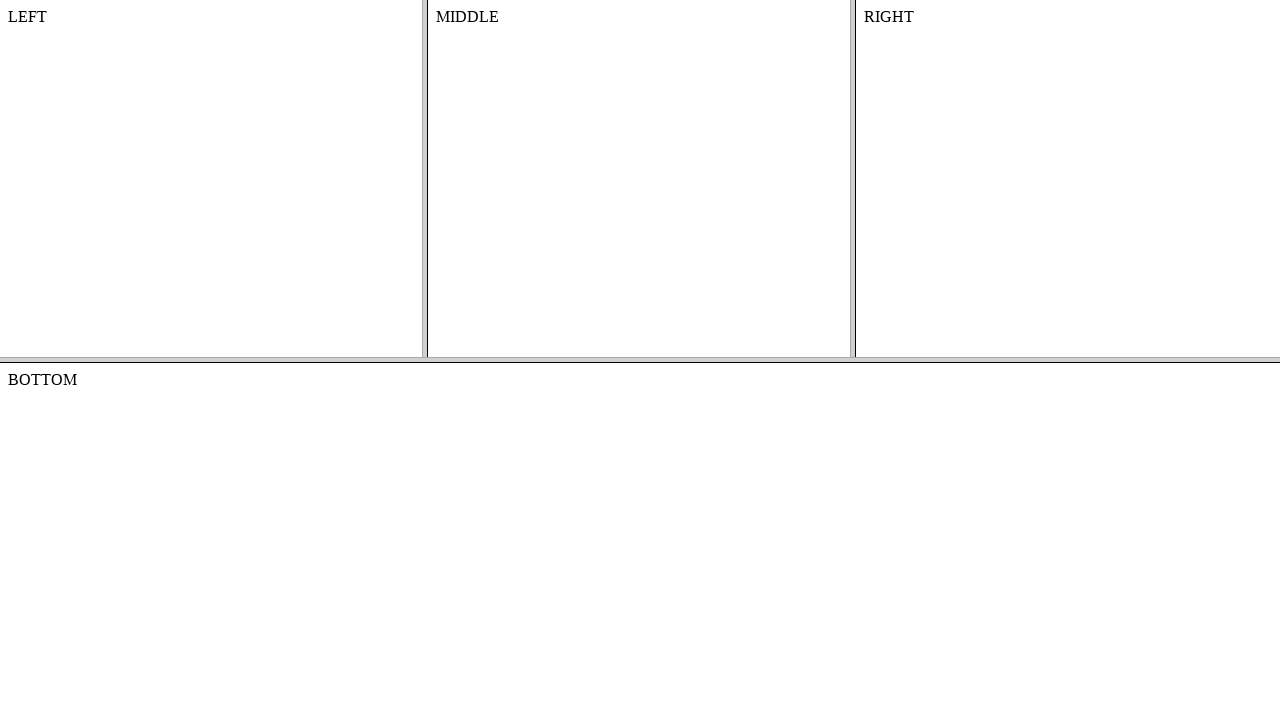